Tests JavaScript prompt dialog handling by clicking a button that triggers a prompt and entering text

Starting URL: https://the-internet.herokuapp.com/javascript_alerts

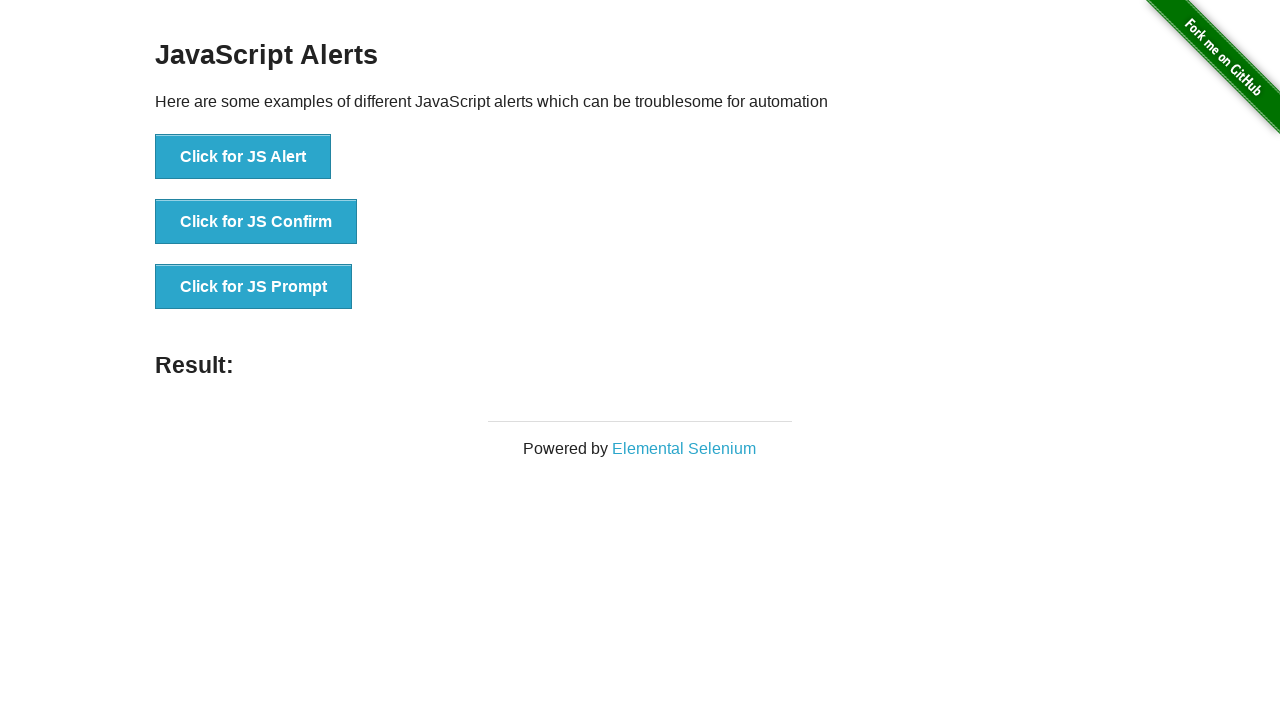

Set up dialog handler to accept prompt with text 'Vaishnavi'
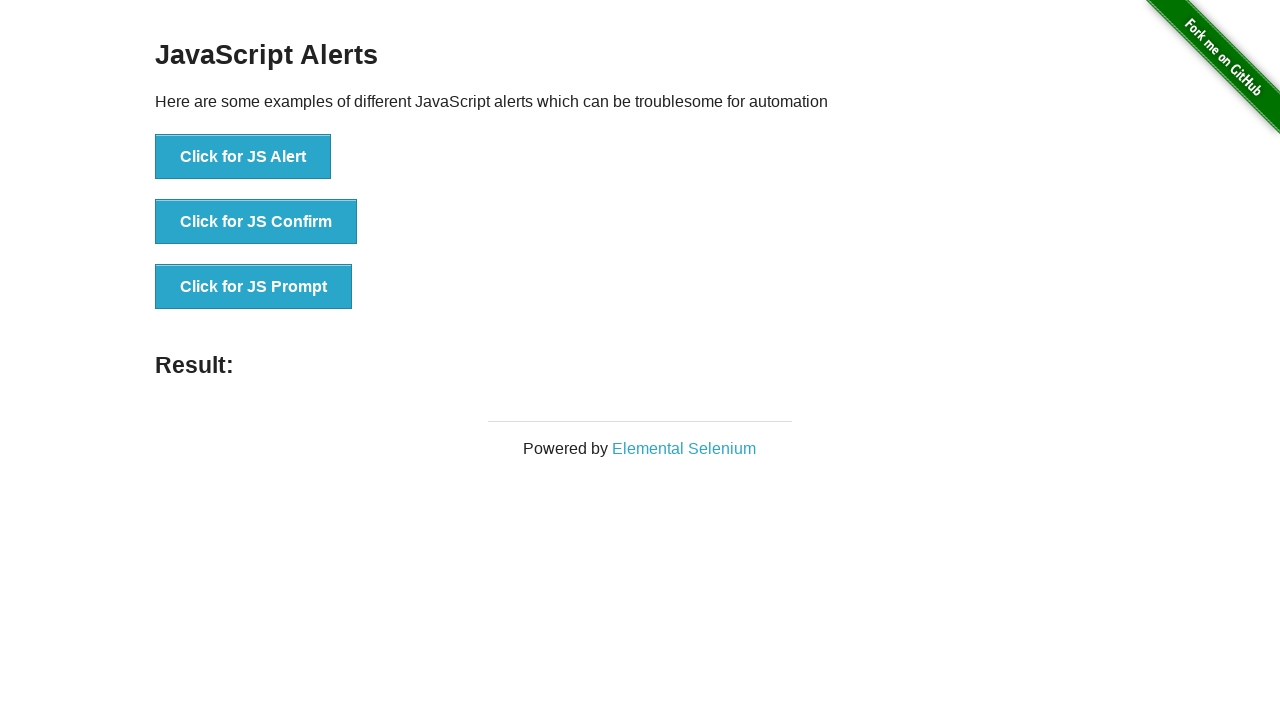

Clicked button to trigger JavaScript prompt dialog at (254, 287) on button[onclick='jsPrompt()']
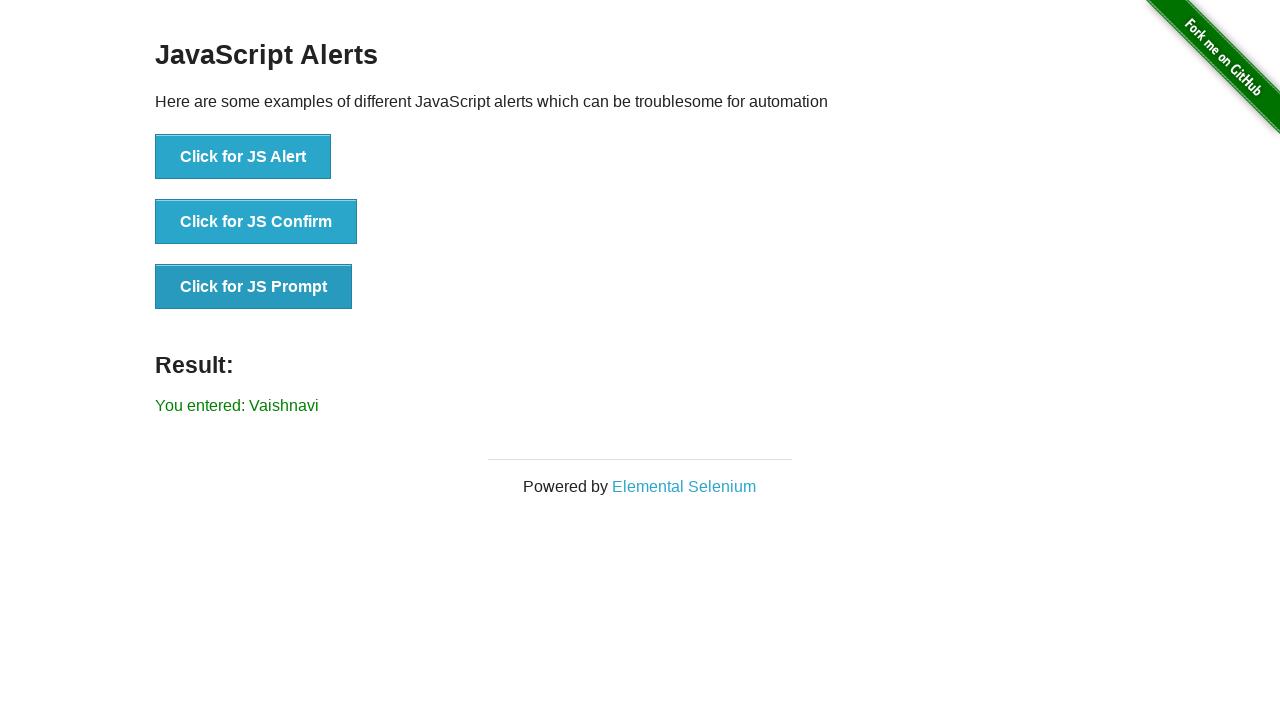

Prompt result element loaded and displayed
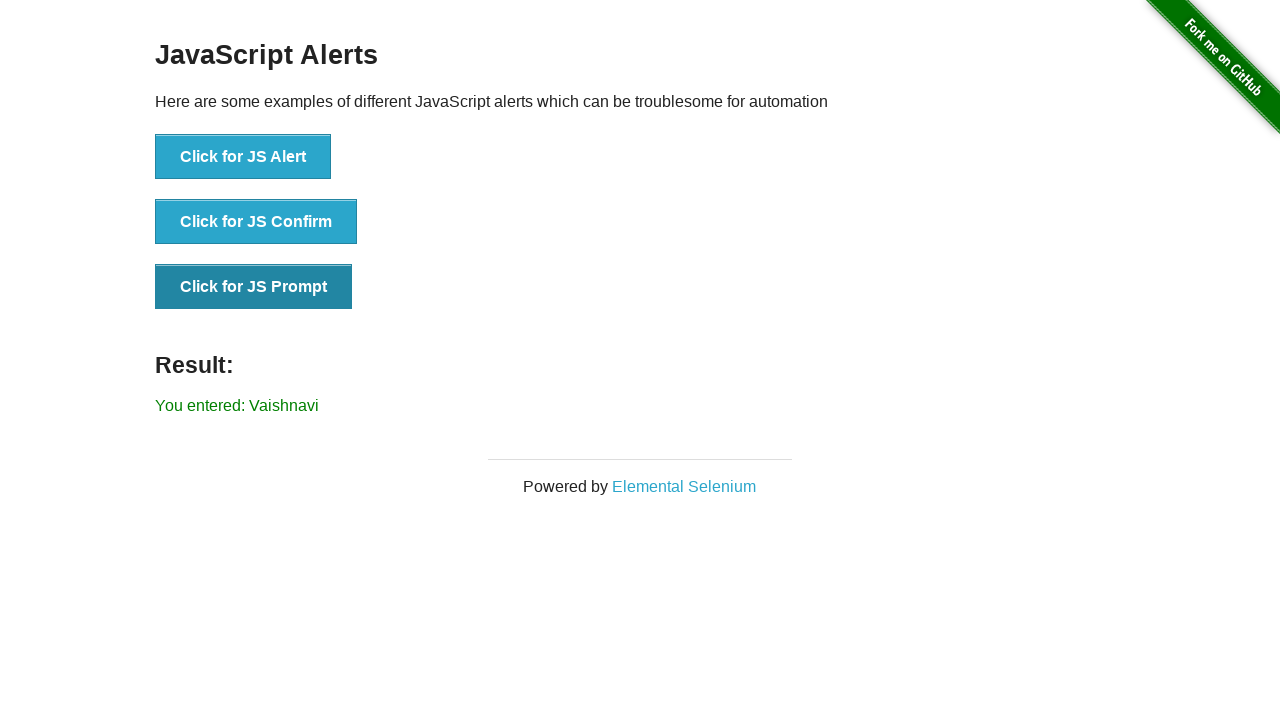

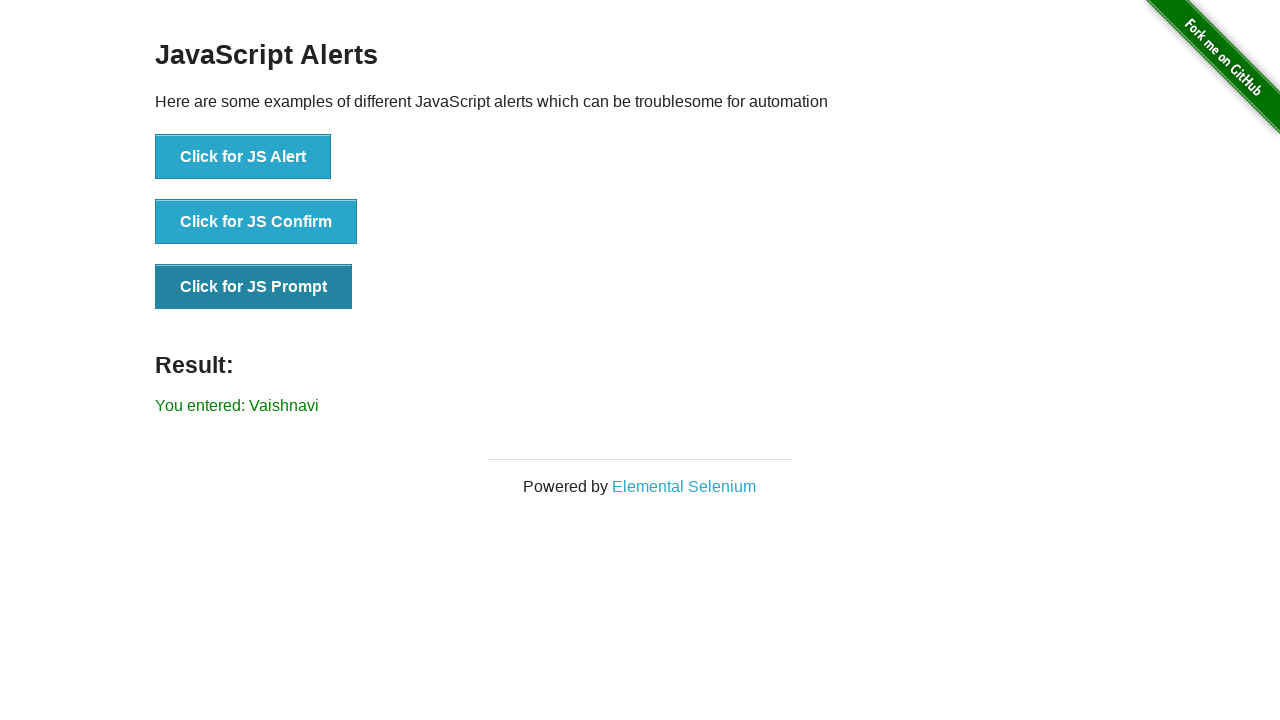